Navigates to a Selenium practice site and enters text into an input field

Starting URL: https://chandanachaitanya.github.io/selenium-practice-site/

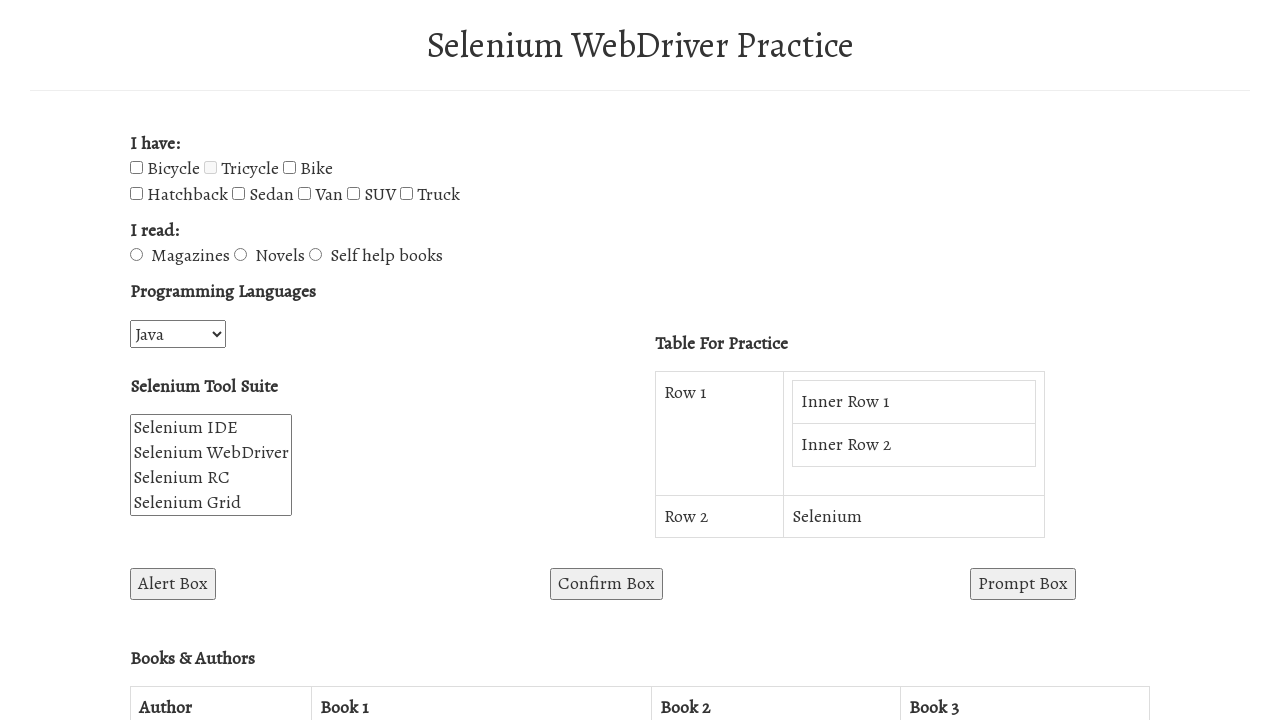

Filled text input field with 'Hello 123' on #enterText
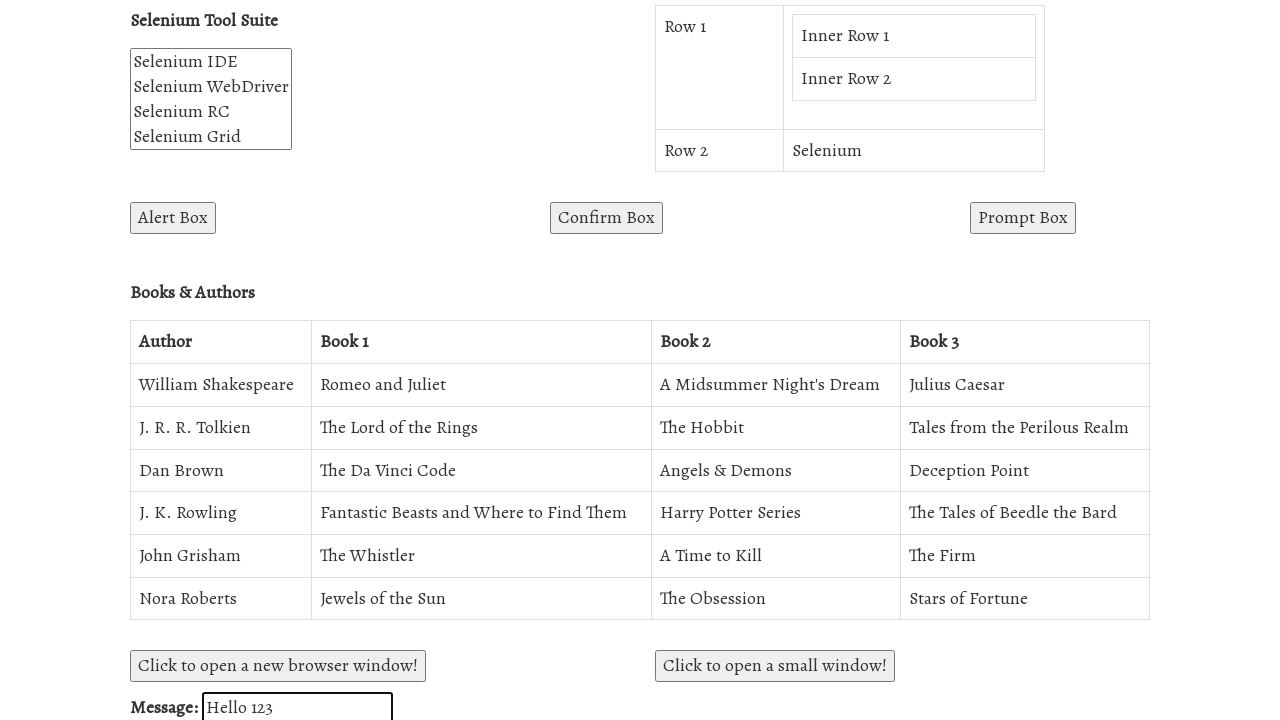

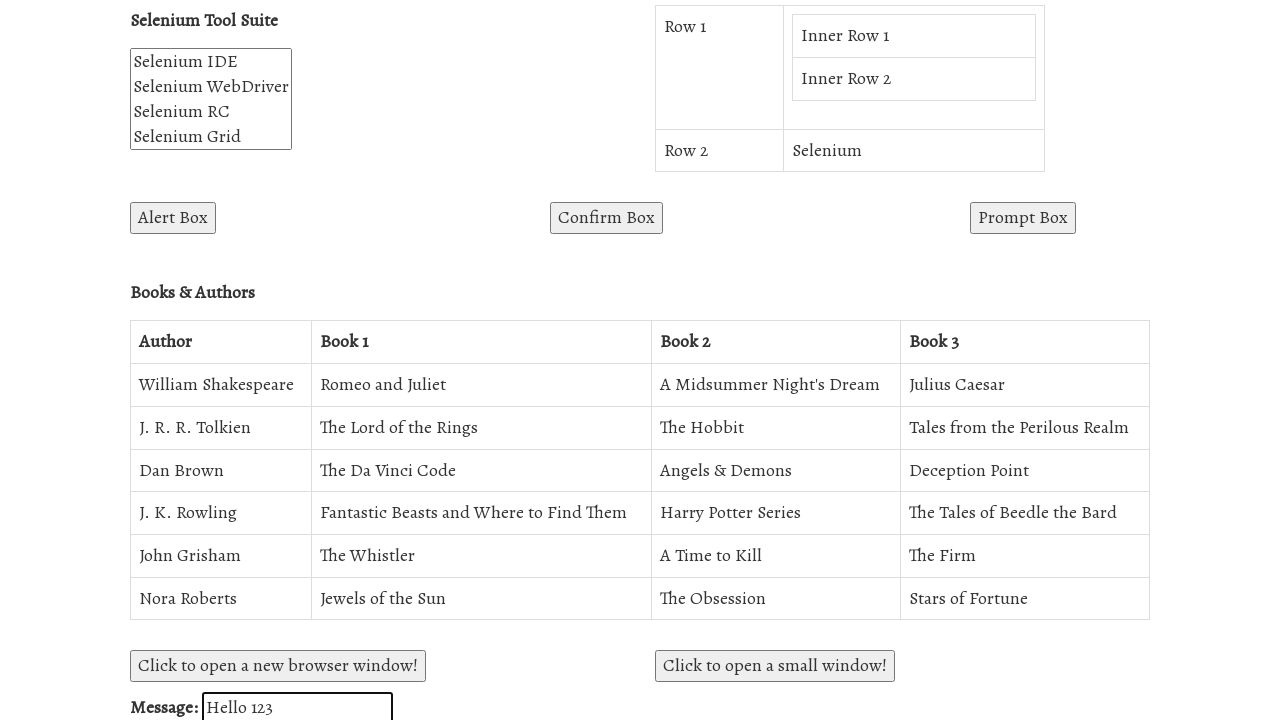